Simple navigation test that visits duotech.io and then navigates to github.com to demonstrate basic browser navigation.

Starting URL: https://www.duotech.io

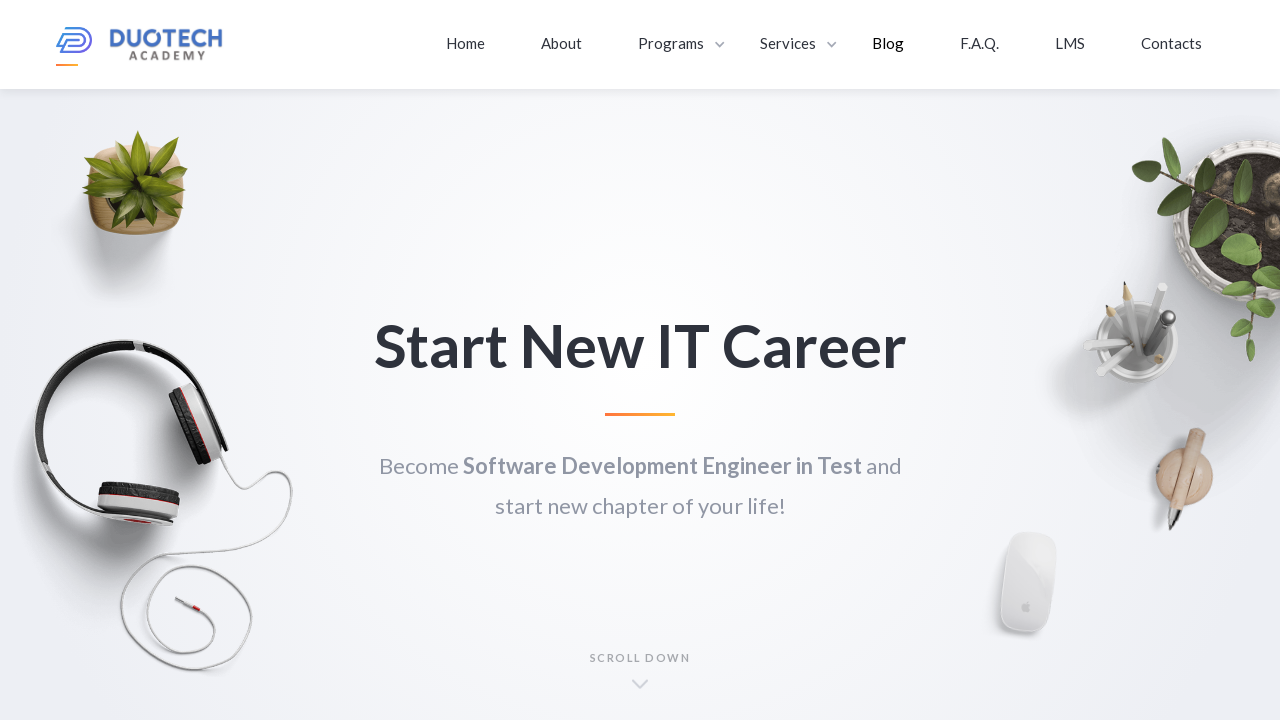

Navigated to https://www.github.com
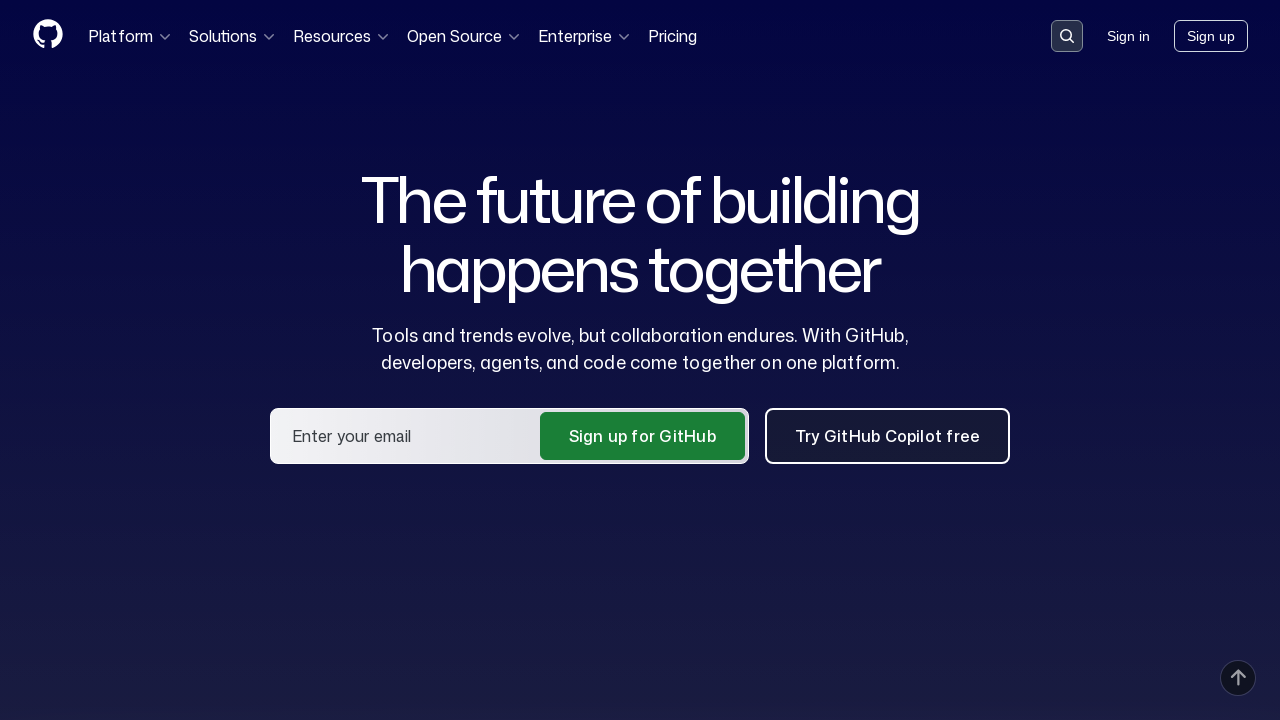

GitHub page DOM content loaded
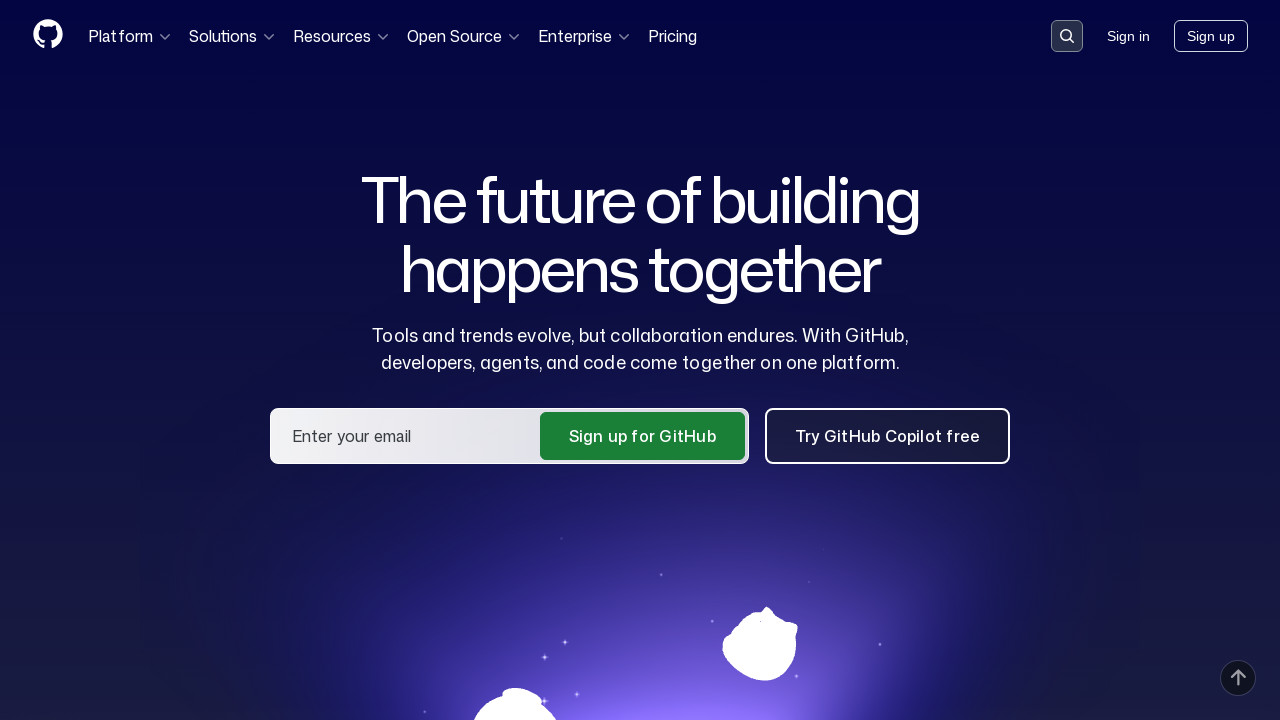

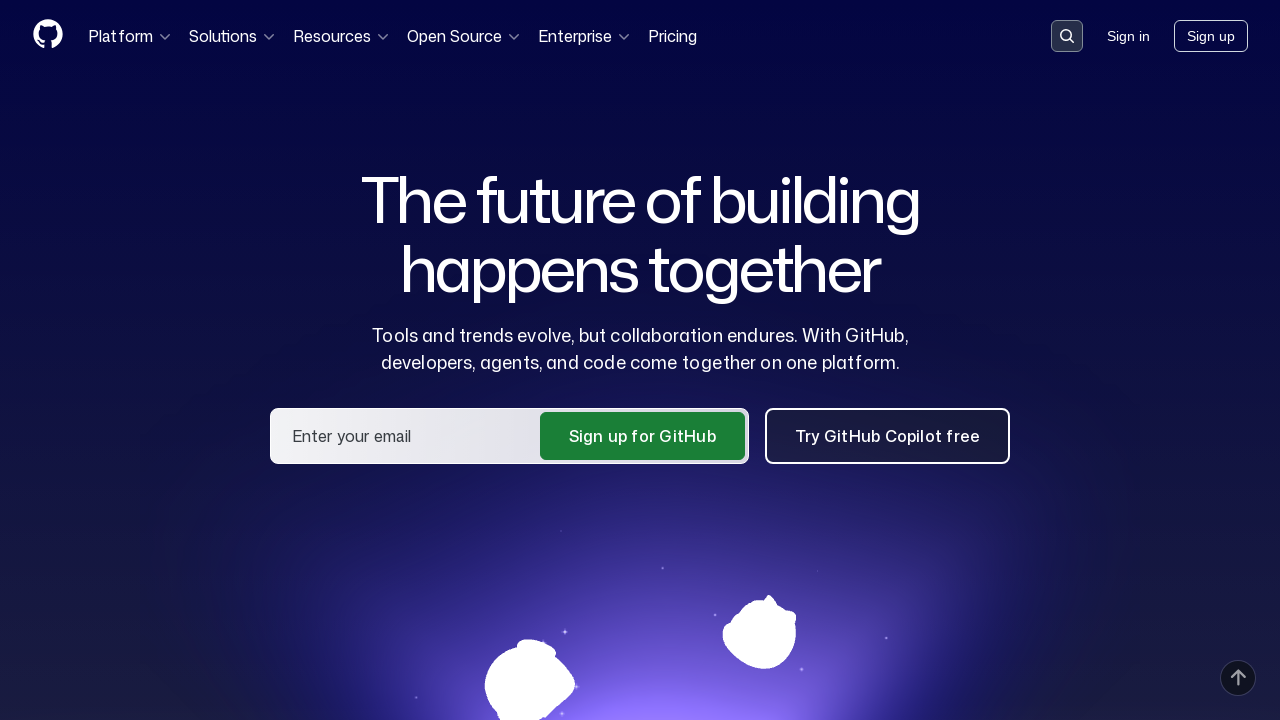